Tests table sorting by clicking the Due column header twice to verify descending order sorting

Starting URL: http://the-internet.herokuapp.com/tables

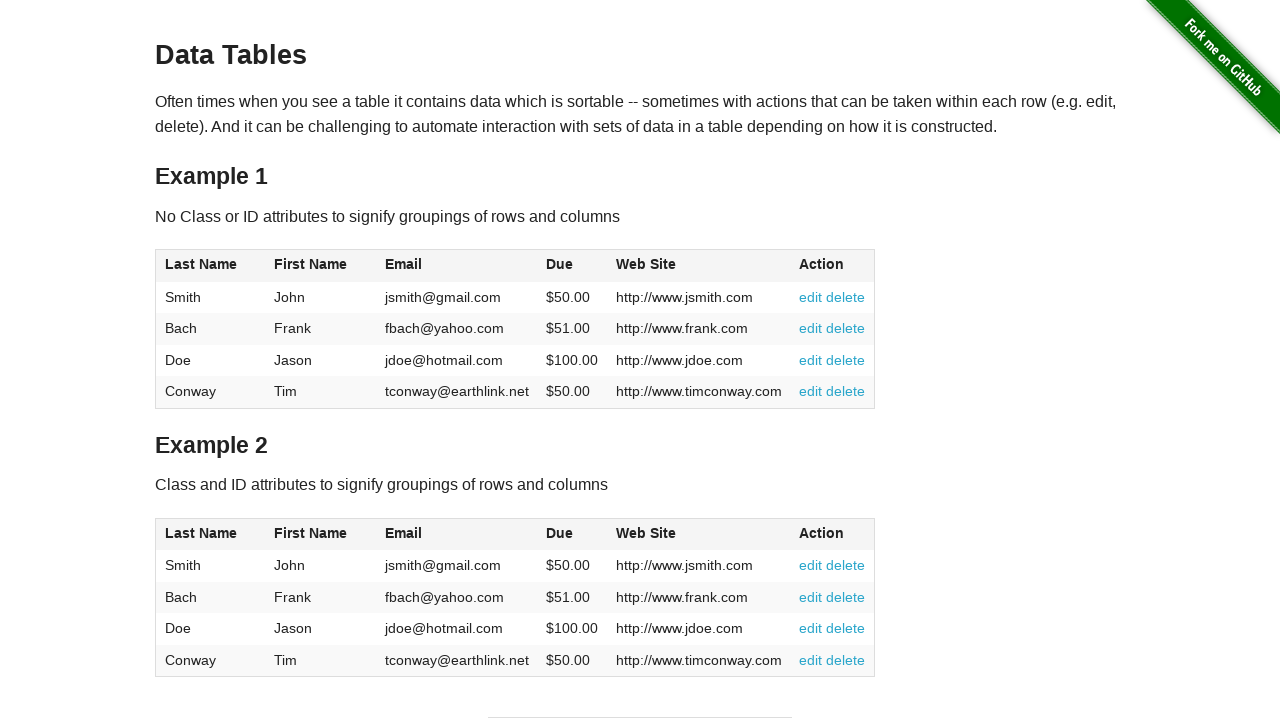

Clicked Due column header first time to sort ascending at (572, 266) on #table1 thead tr th:nth-of-type(4)
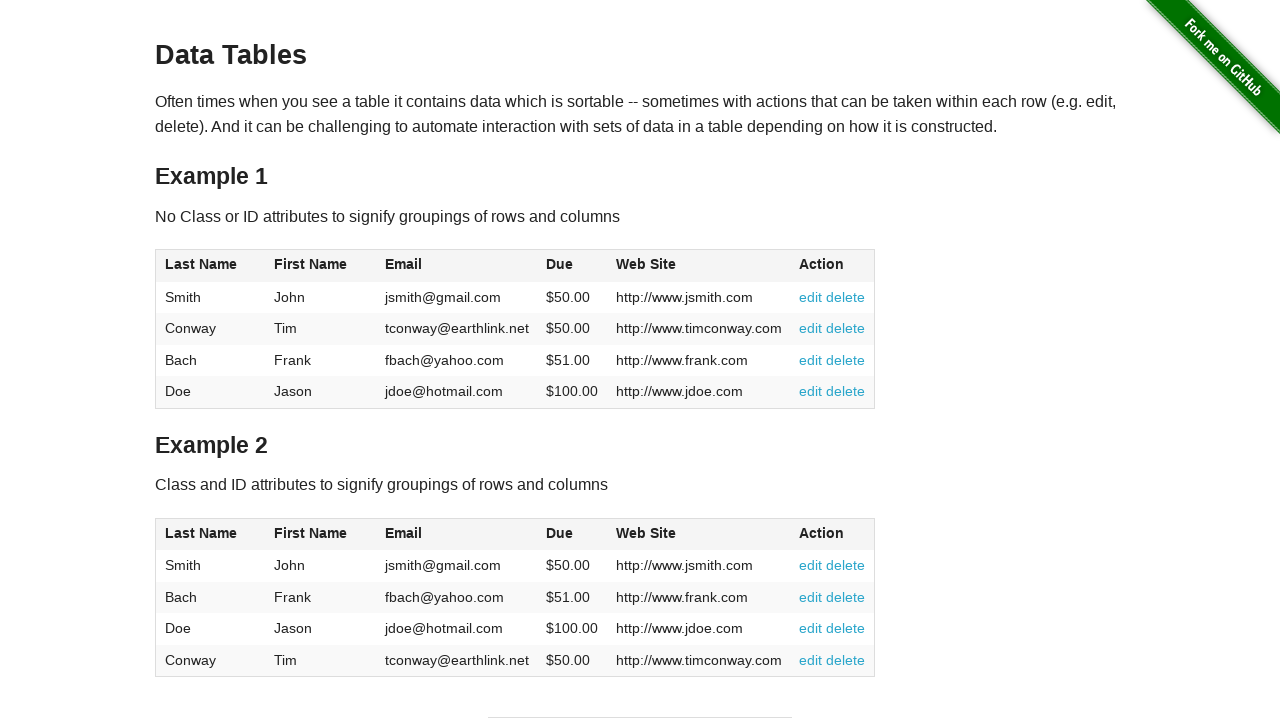

Clicked Due column header second time to sort descending at (572, 266) on #table1 thead tr th:nth-of-type(4)
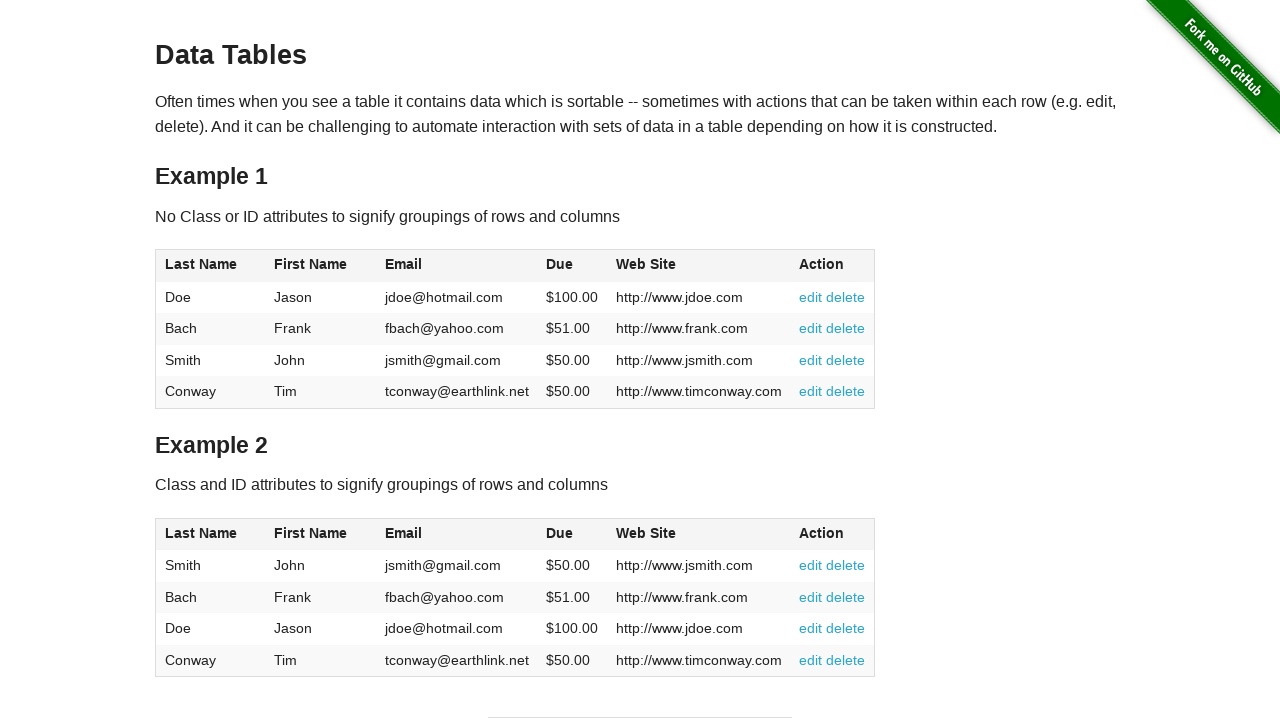

Table Due column values loaded
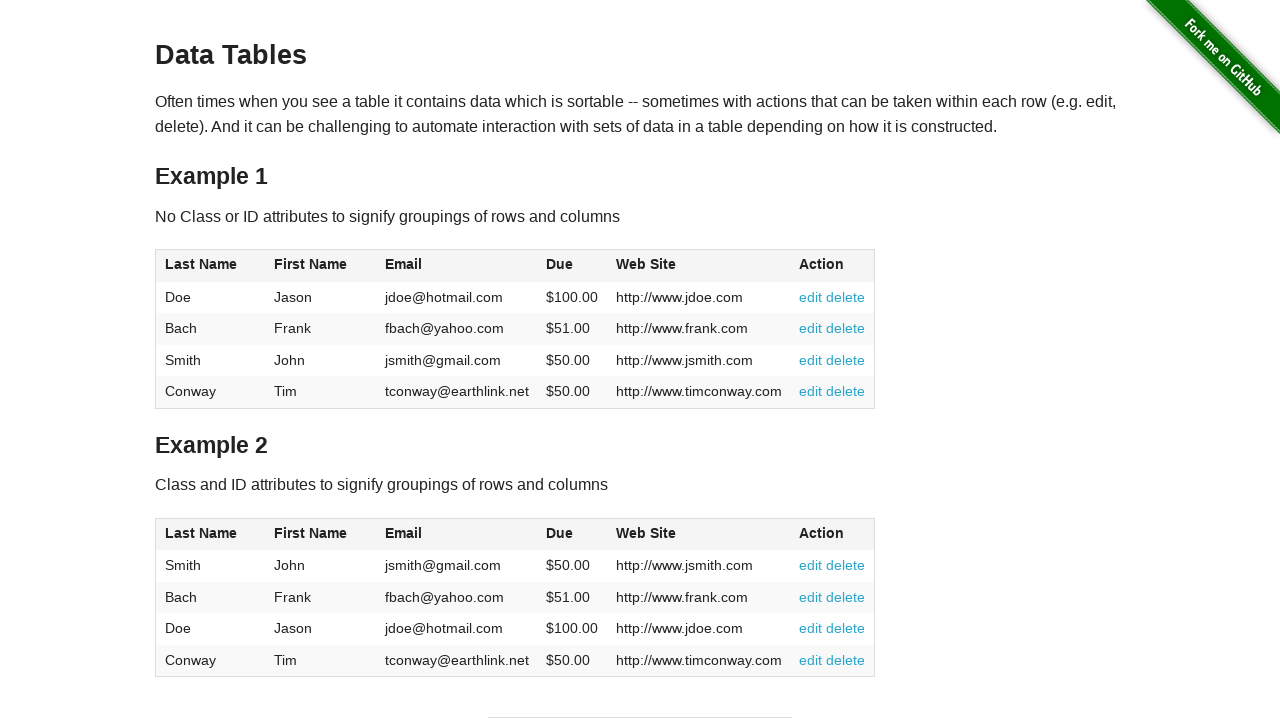

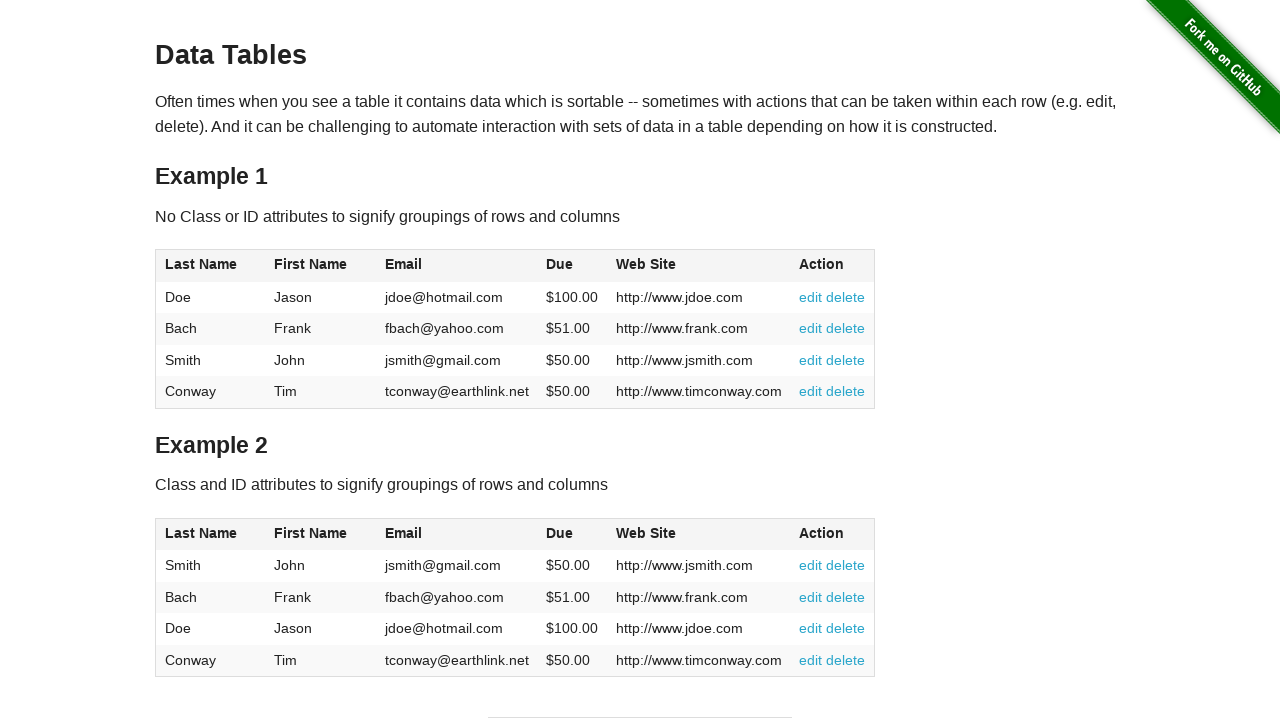